Tests a registration form by filling in first name, last name, email, phone, and address fields, then submitting and verifying the success message.

Starting URL: http://suninjuly.github.io/registration1.html

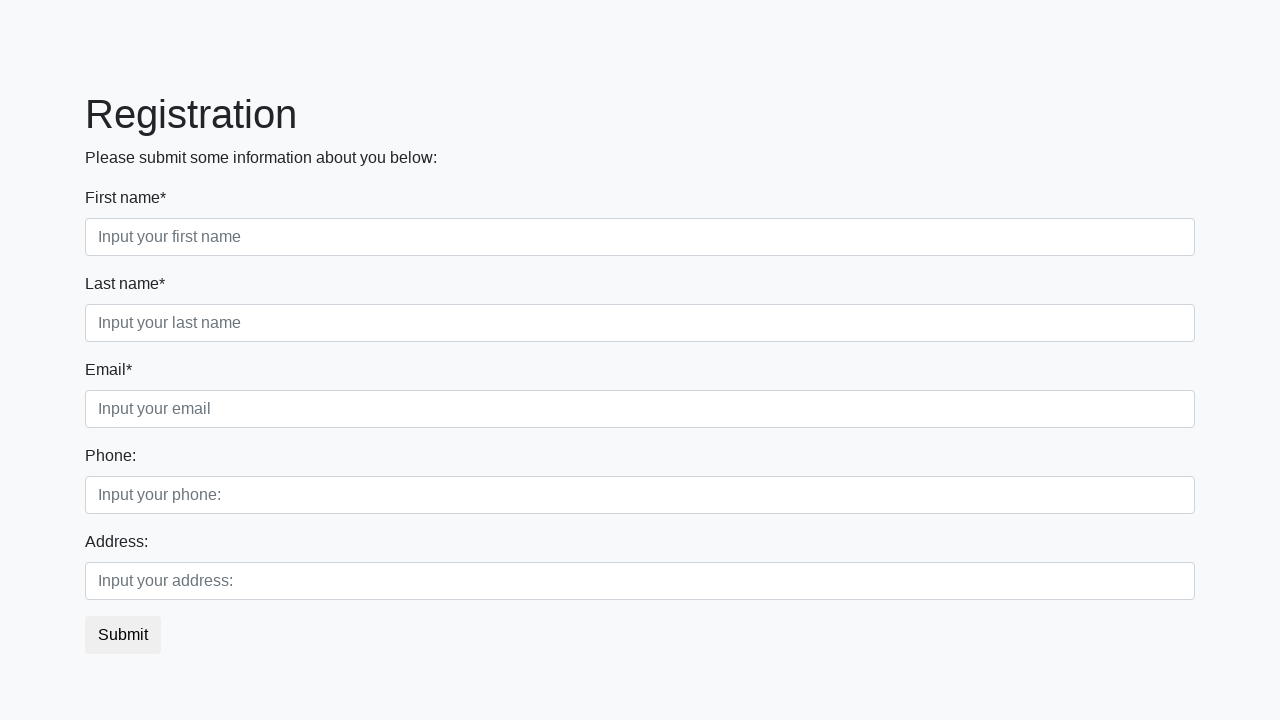

Filled first name field with 'Ivan' on input[placeholder='Input your first name']
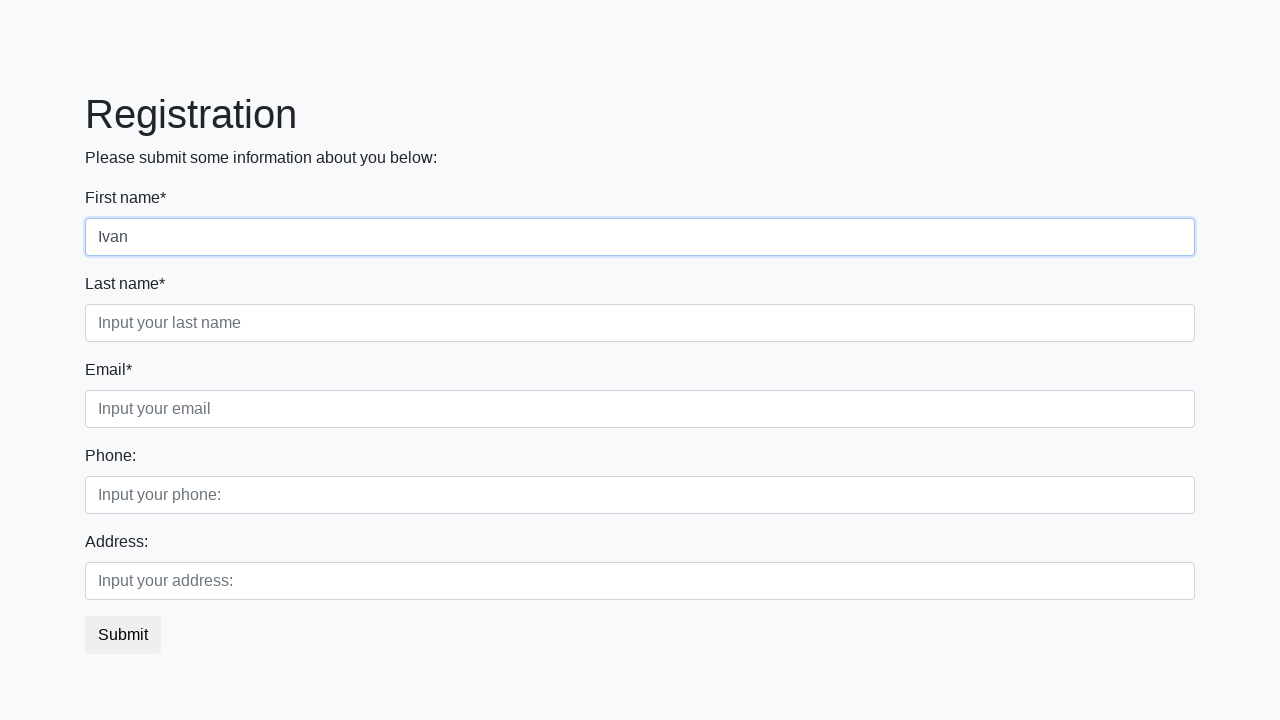

Filled last name field with 'Petrov' on input[placeholder='Input your last name']
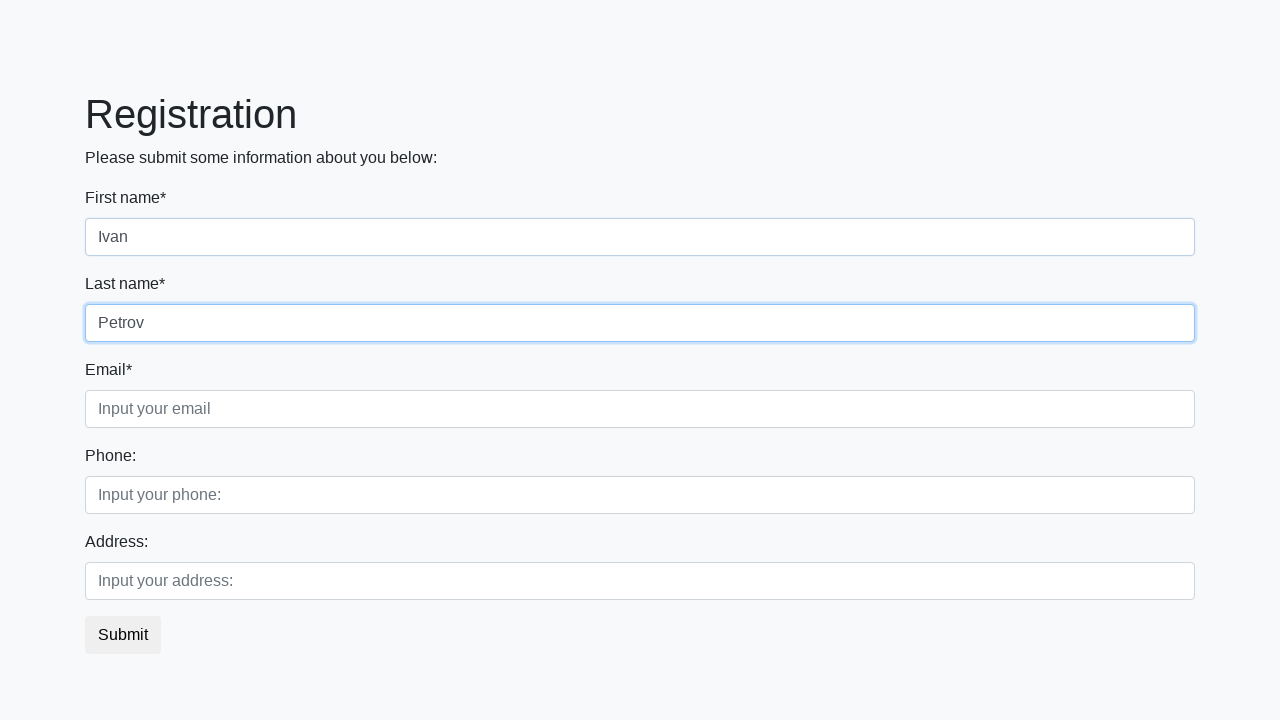

Filled email field with 'ivan@mail.ru' on input[placeholder='Input your email']
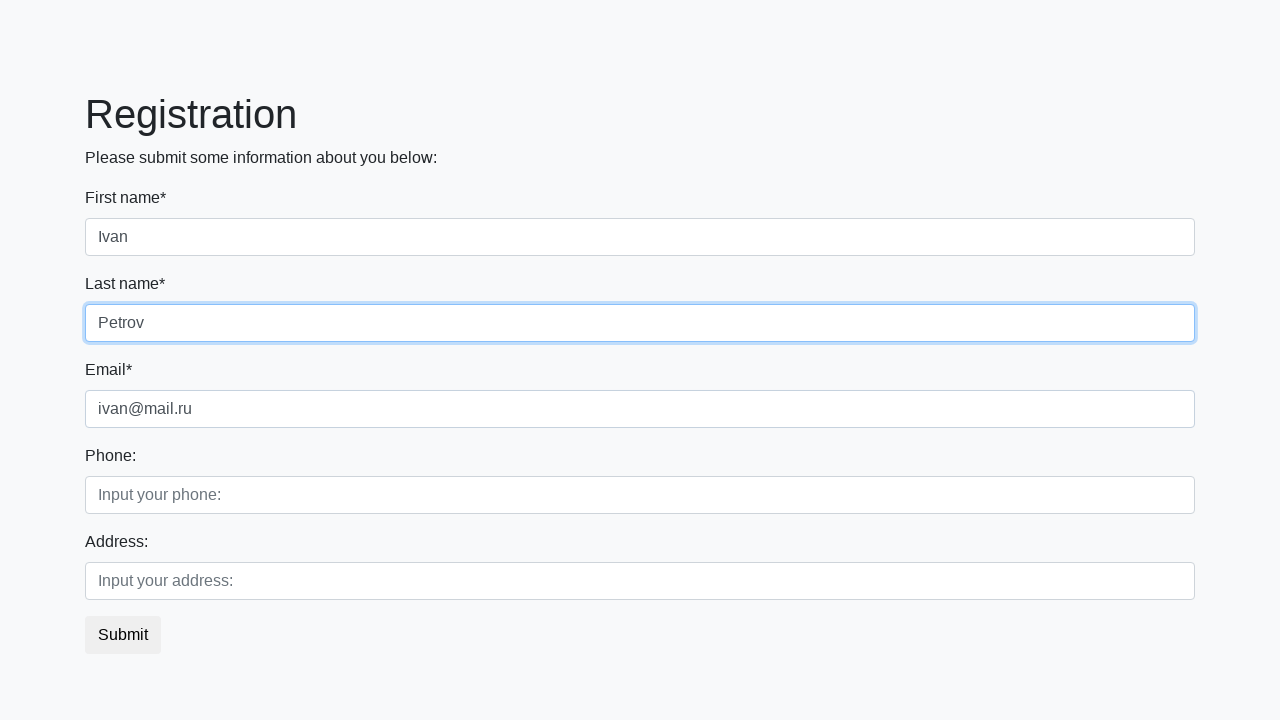

Filled phone field with '+79207333355' on input[placeholder='Input your phone:']
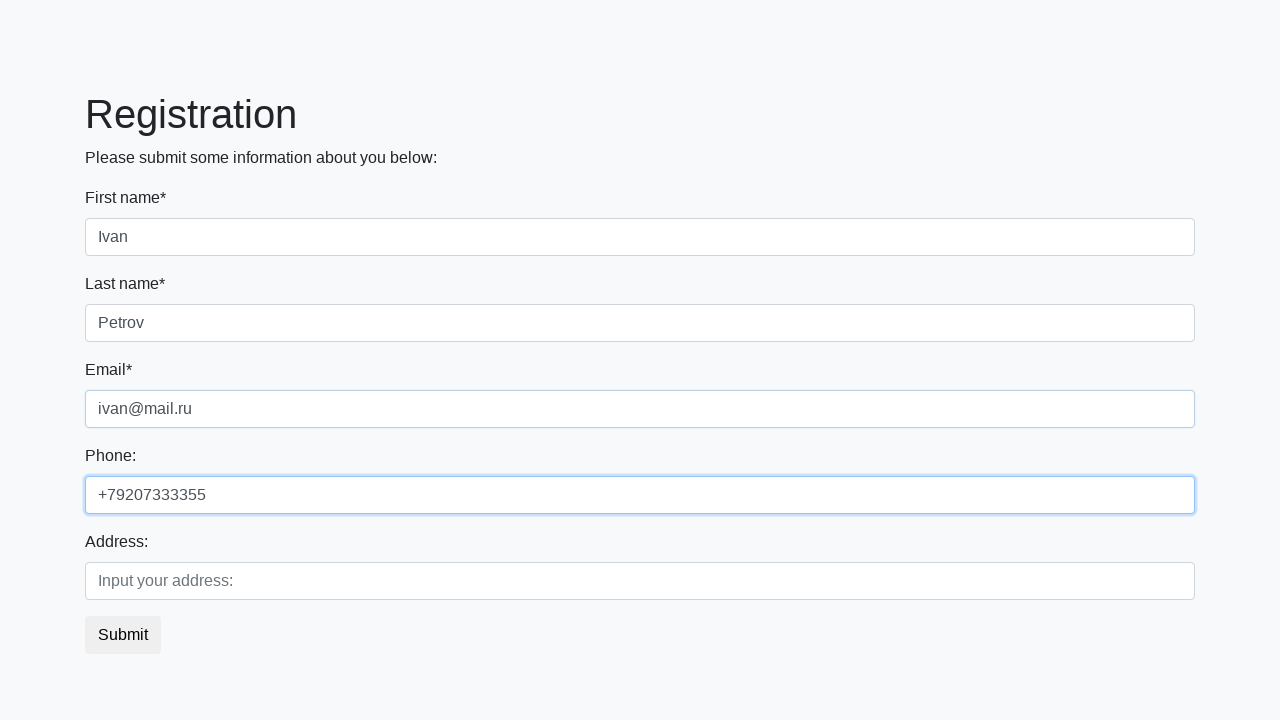

Filled address field with 'Russia, Smolensk' on input[placeholder='Input your address:']
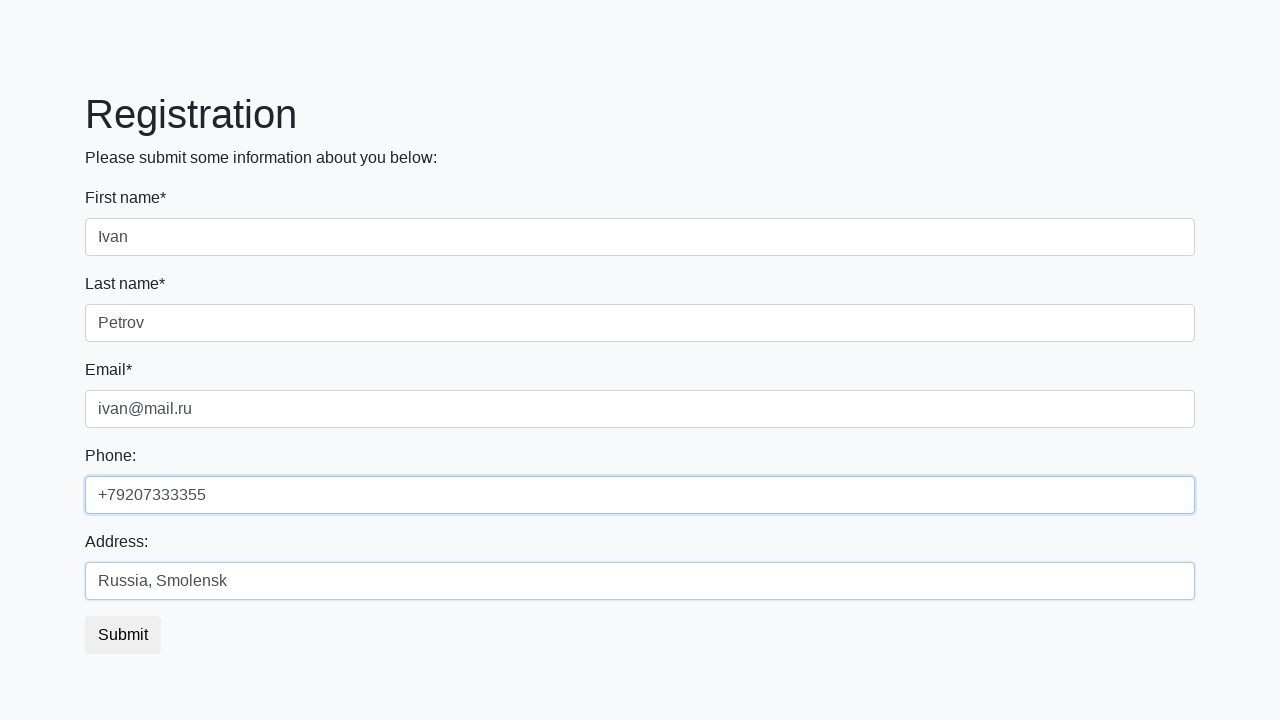

Clicked submit button to register at (123, 635) on button.btn
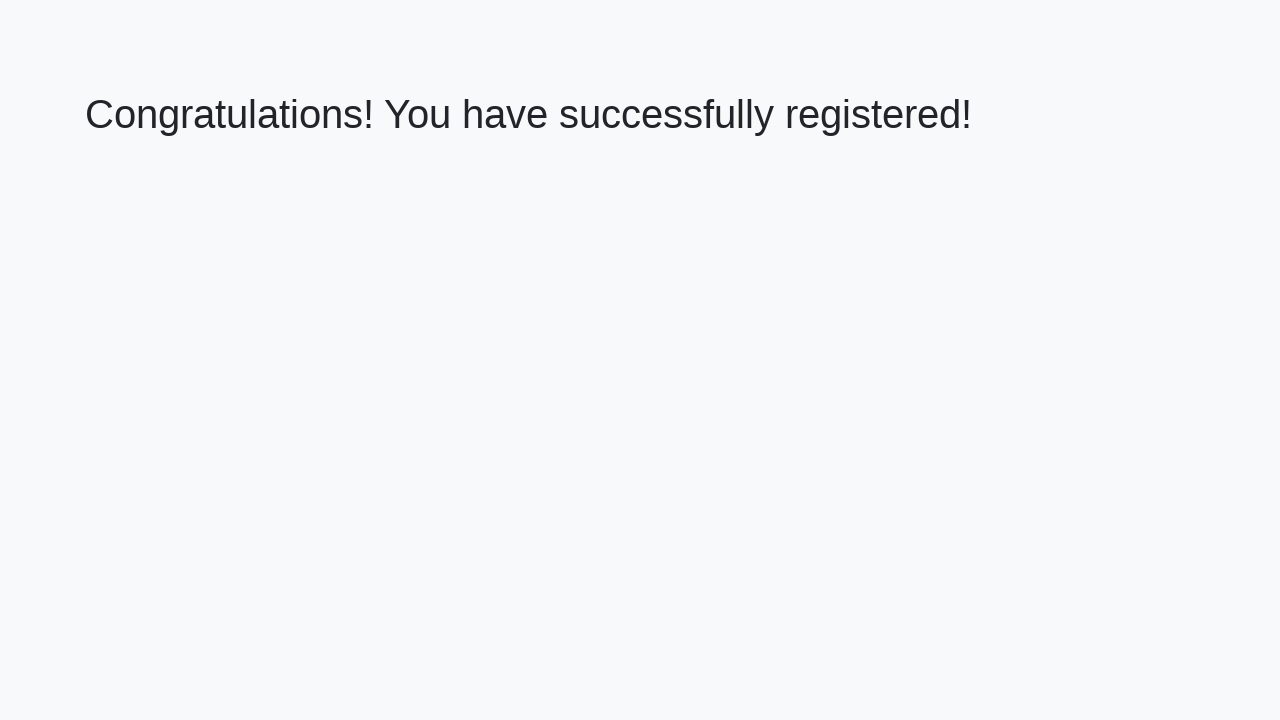

Success message heading loaded
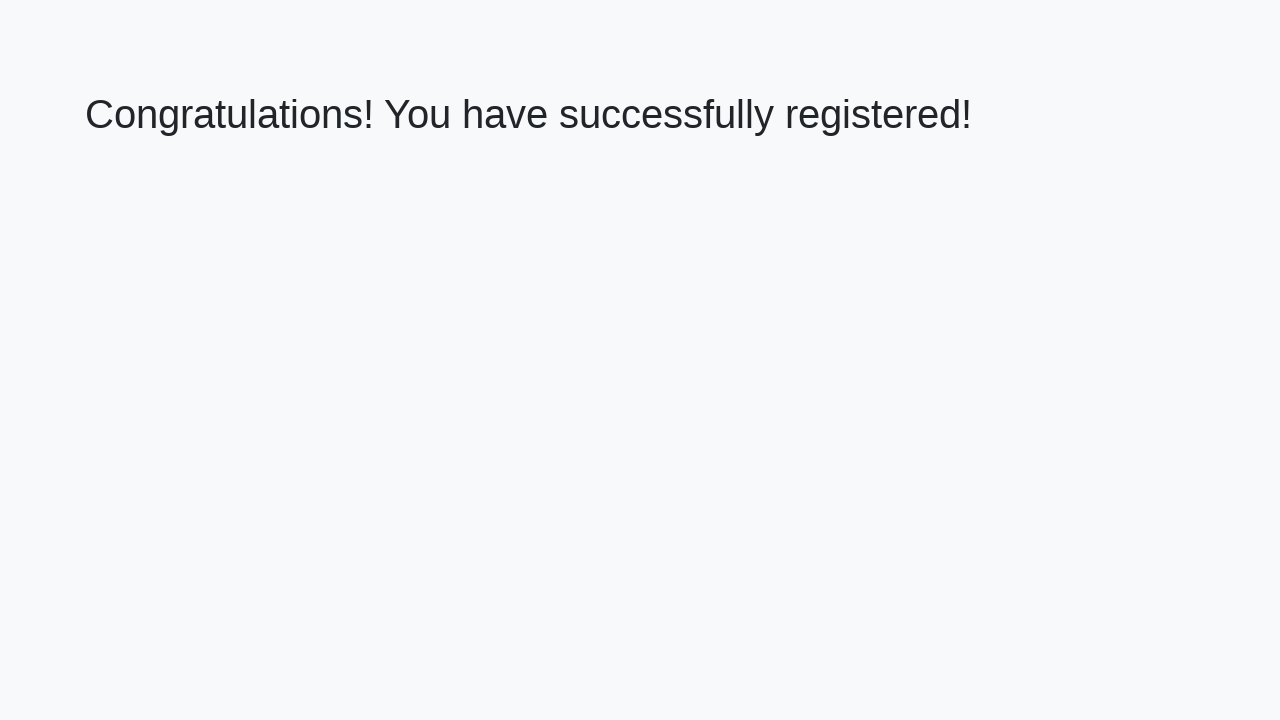

Retrieved success message text
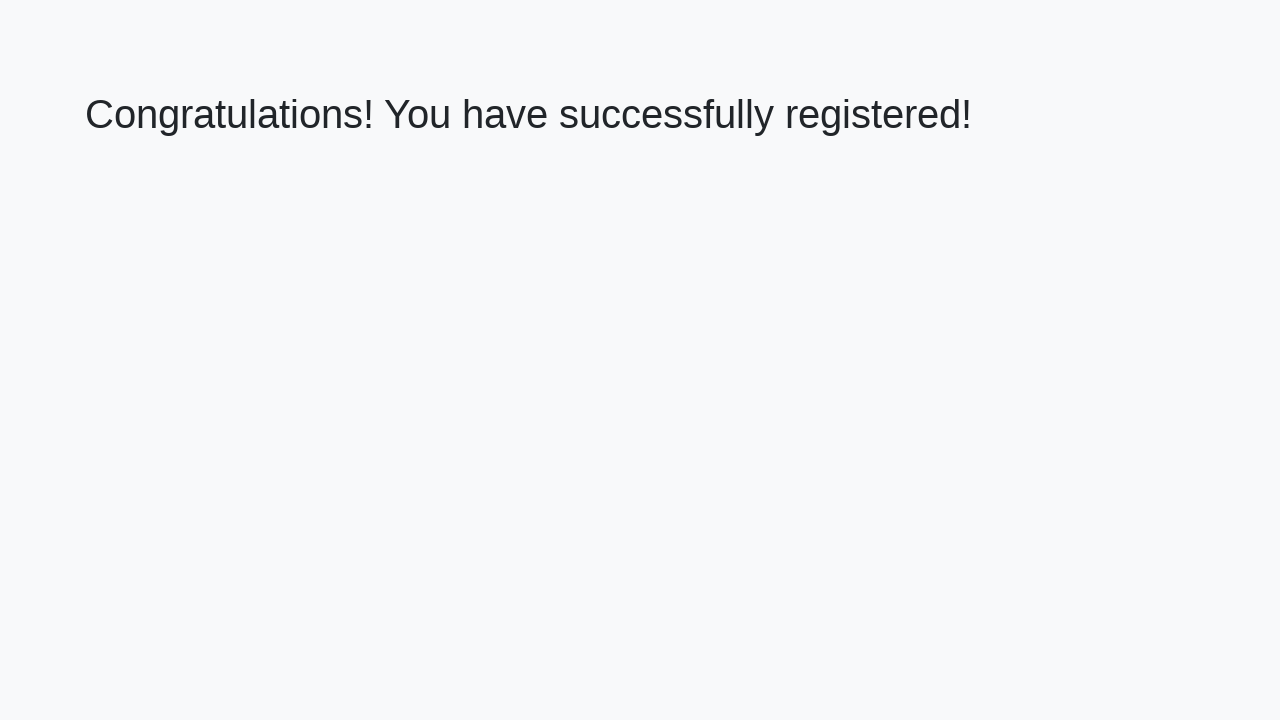

Verified success message: 'Congratulations! You have successfully registered!'
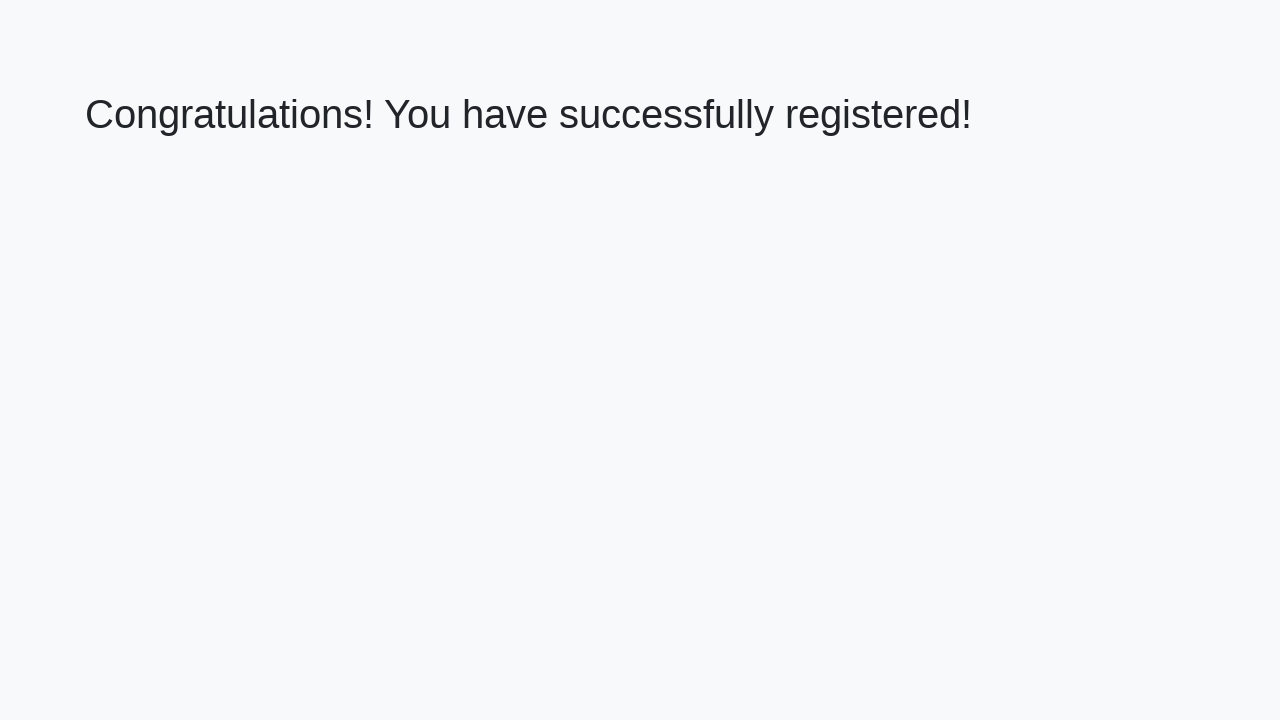

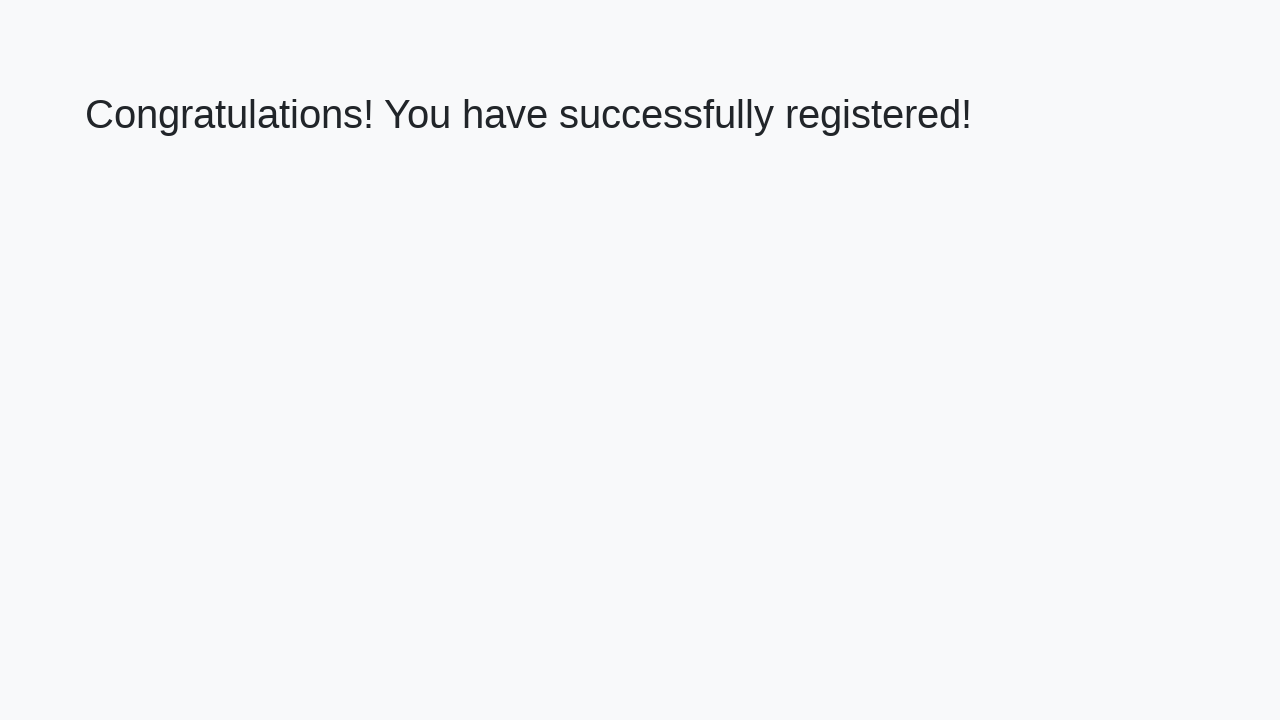